Tests the "leave vowels with whitespace" button by clicking it and verifying output contains vowels with spaces preserved

Starting URL: https://rioran.github.io/ru_vowels_filter/main.html

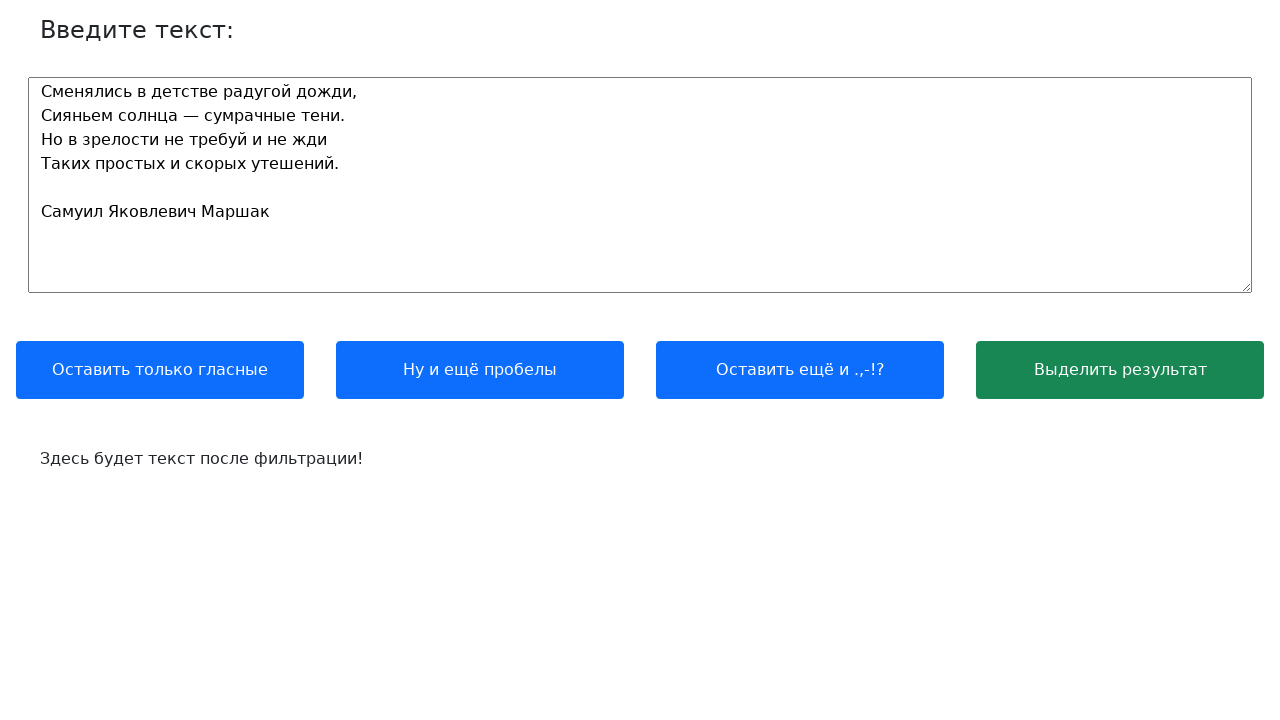

Navigated to the ru_vowels_filter application
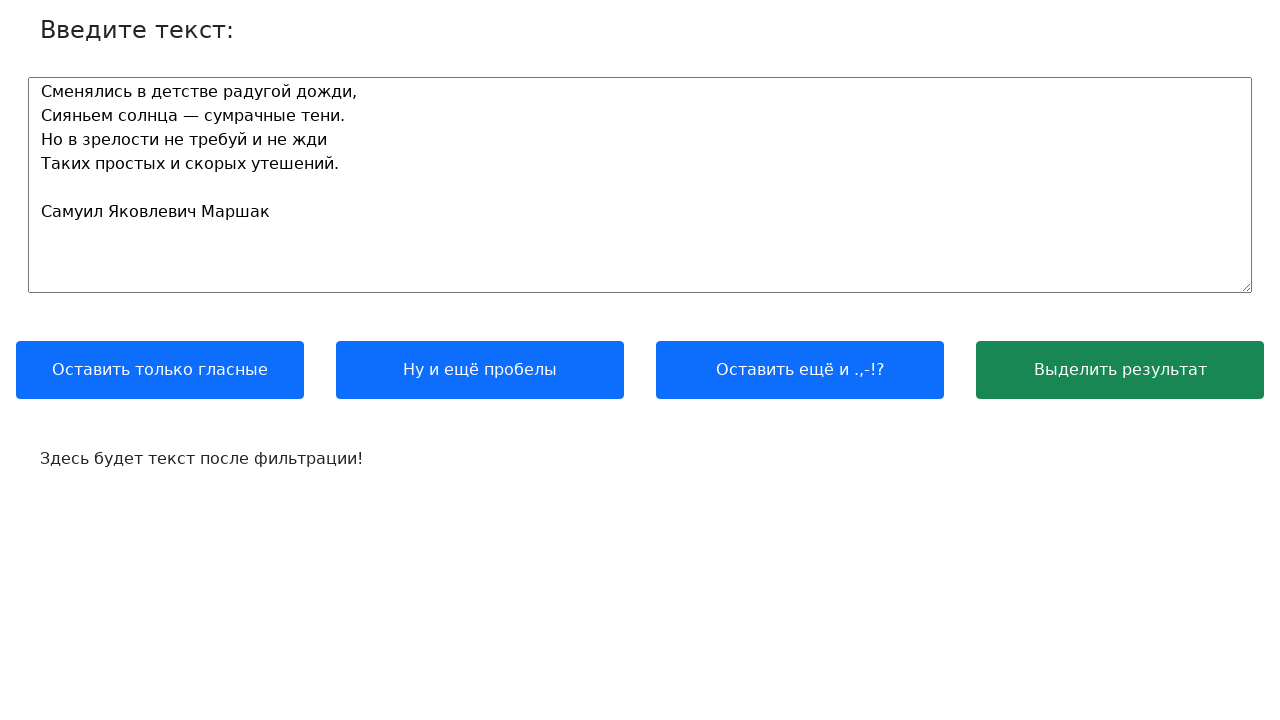

Waited for the 'leave vowels with whitespace' button to load
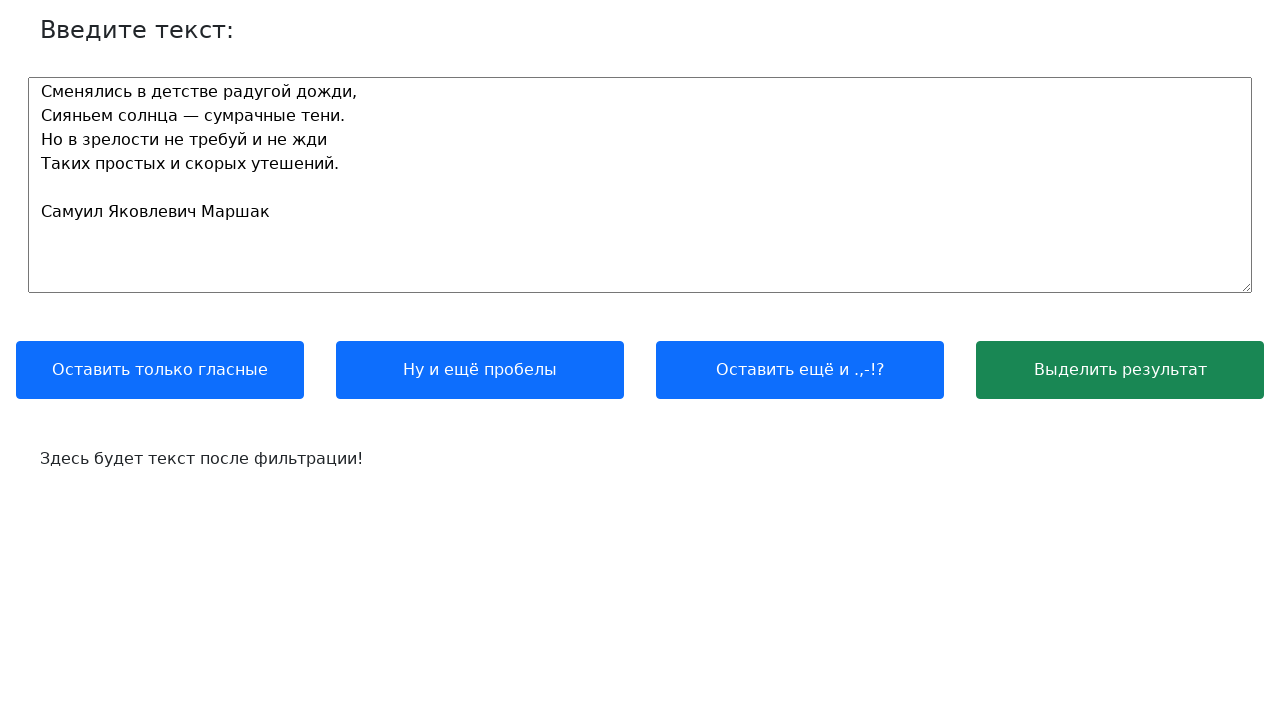

Clicked the 'leave vowels with whitespace' button at (480, 370) on .btn:nth-child(2)
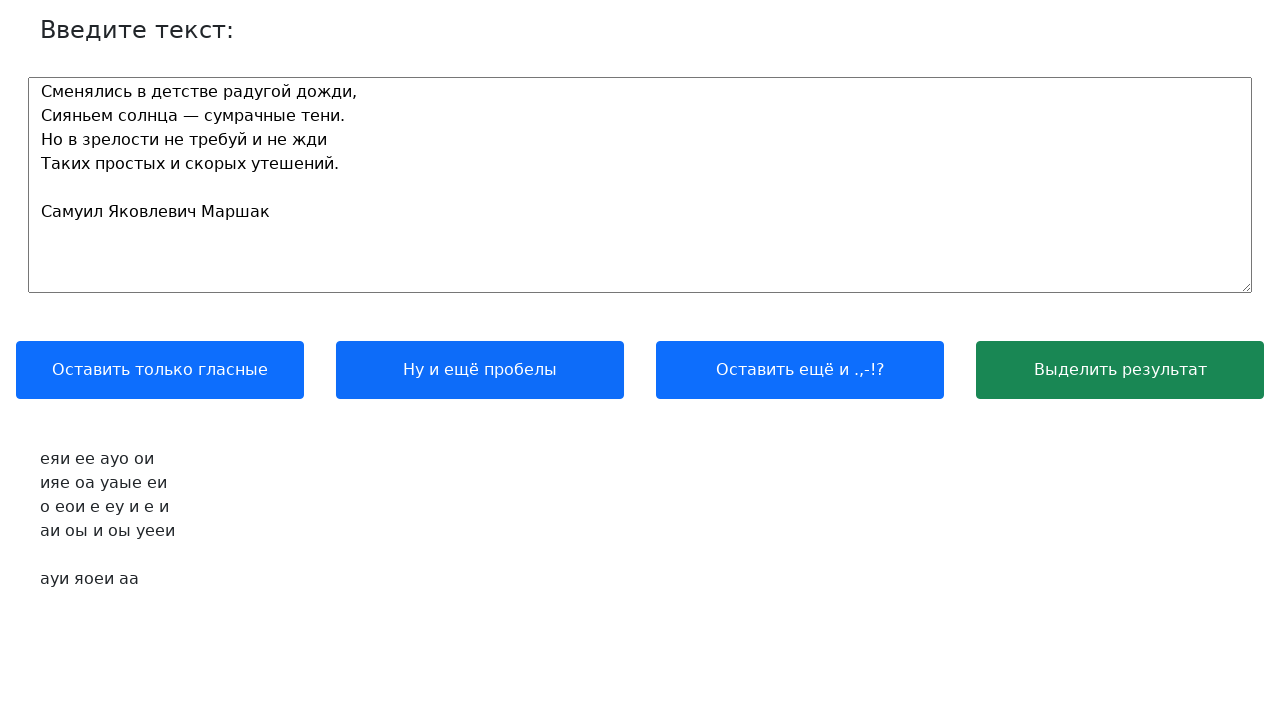

Waited for text output to appear
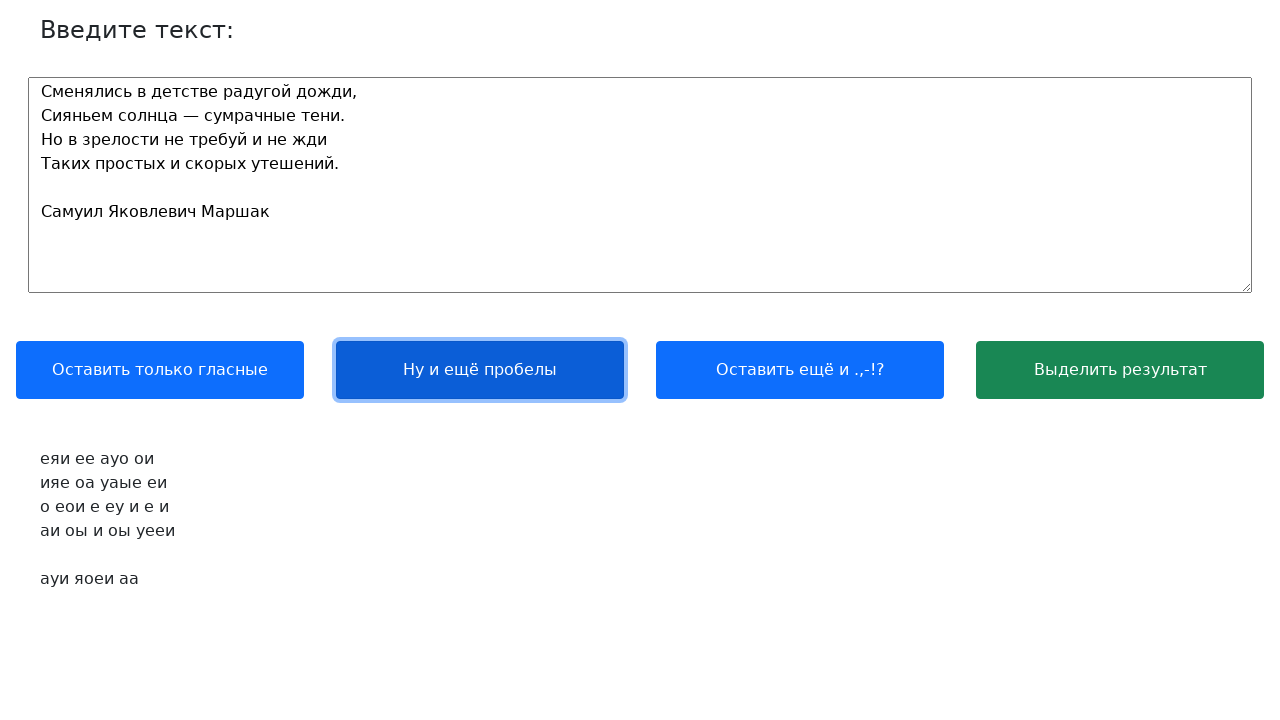

Retrieved output text from the text_output element
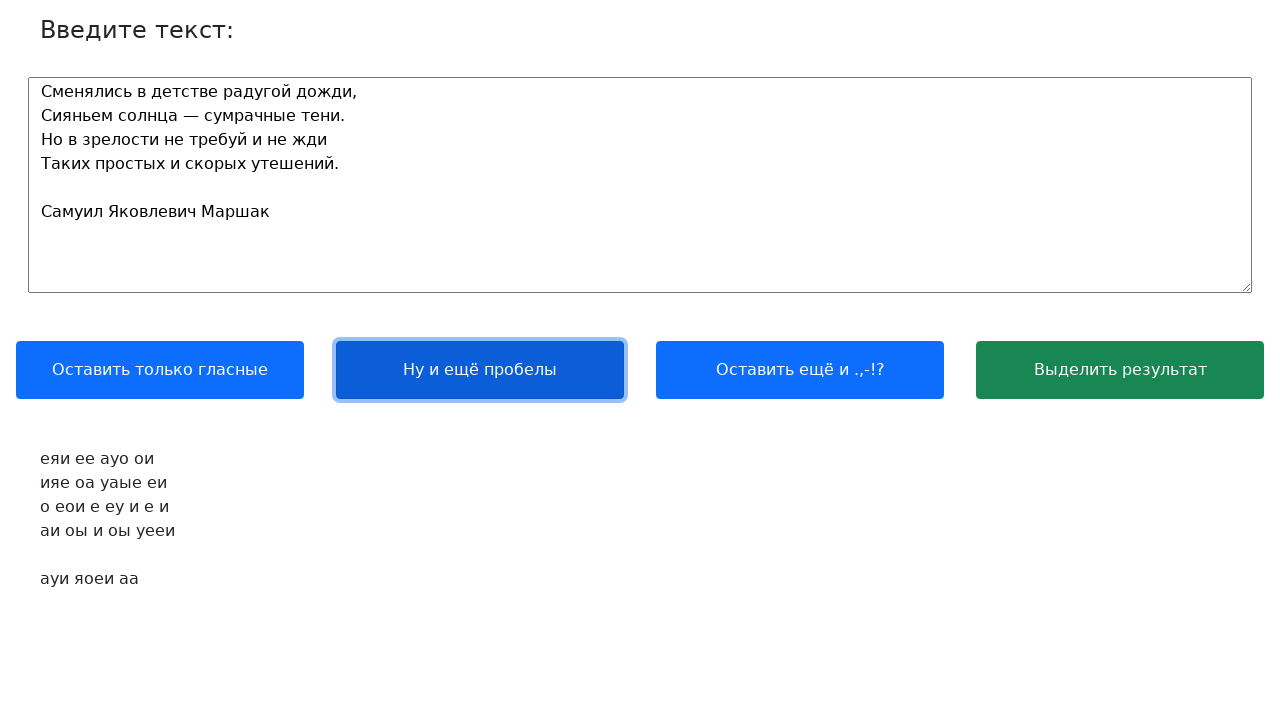

Verified that output contains vowels with whitespace preserved
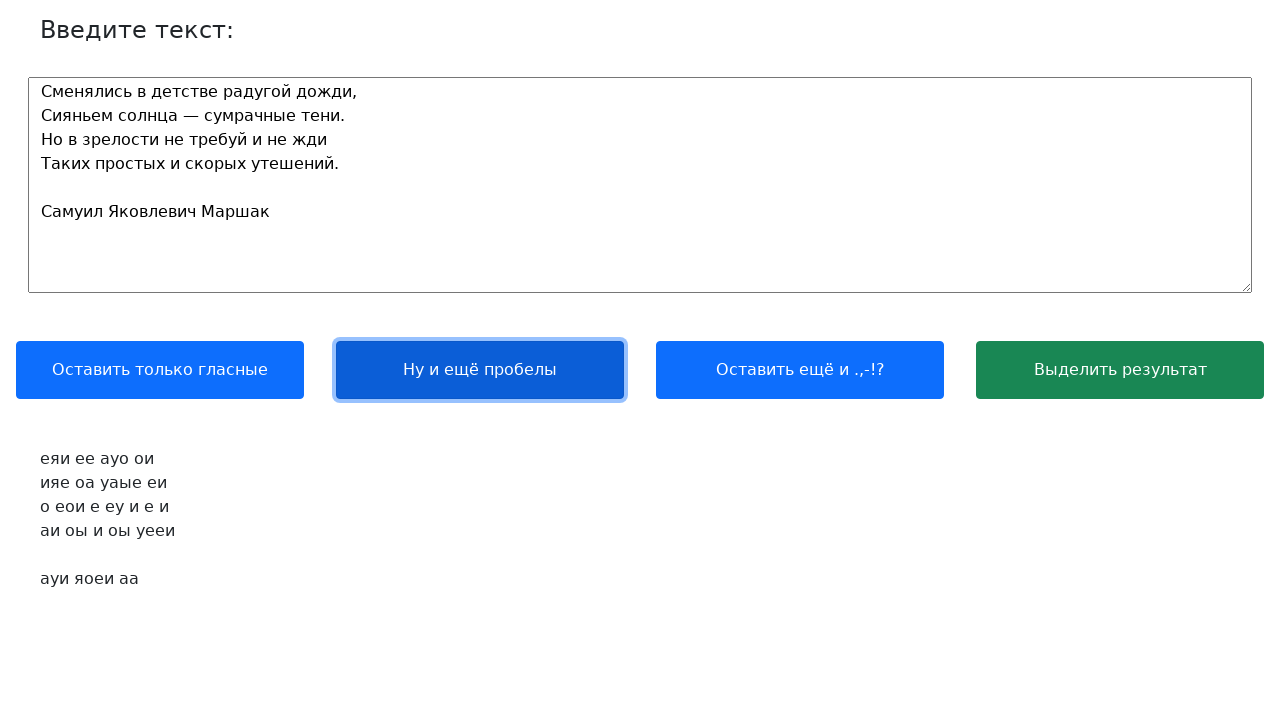

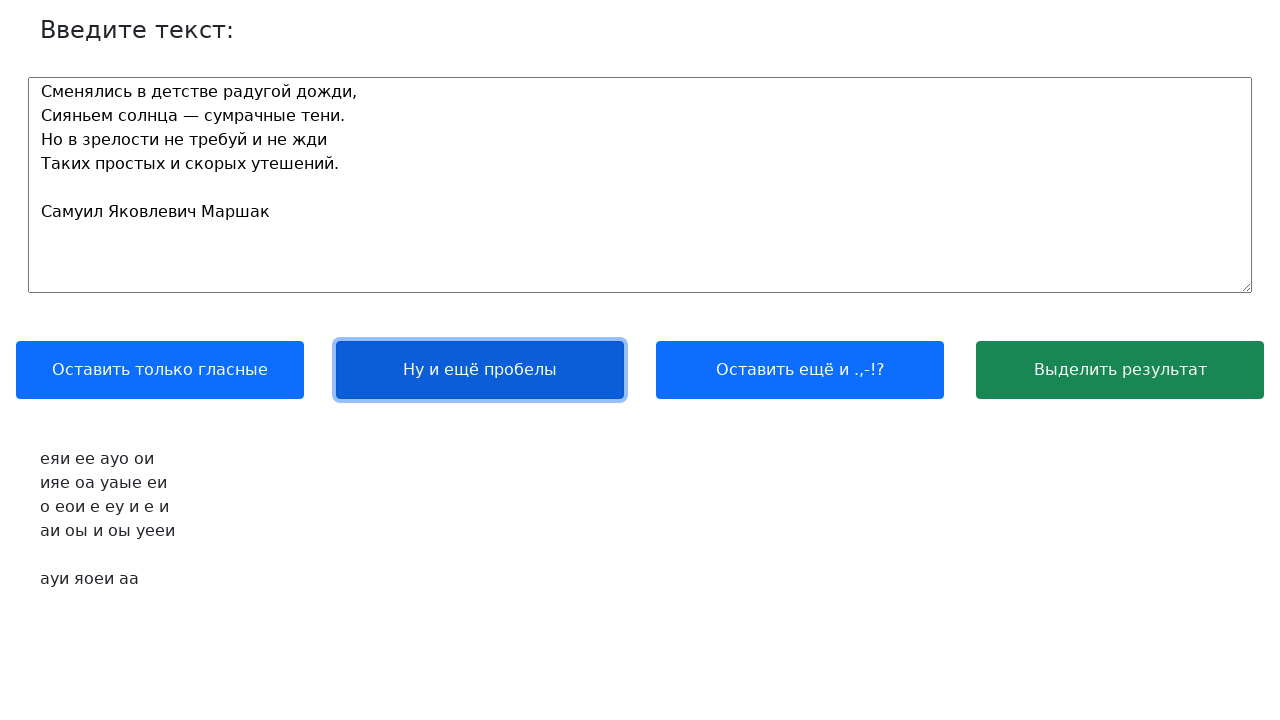